Navigates to the OrangeHRM demo site and verifies the page loads successfully by waiting for the login form to appear

Starting URL: https://opensource-demo.orangehrmlive.com/

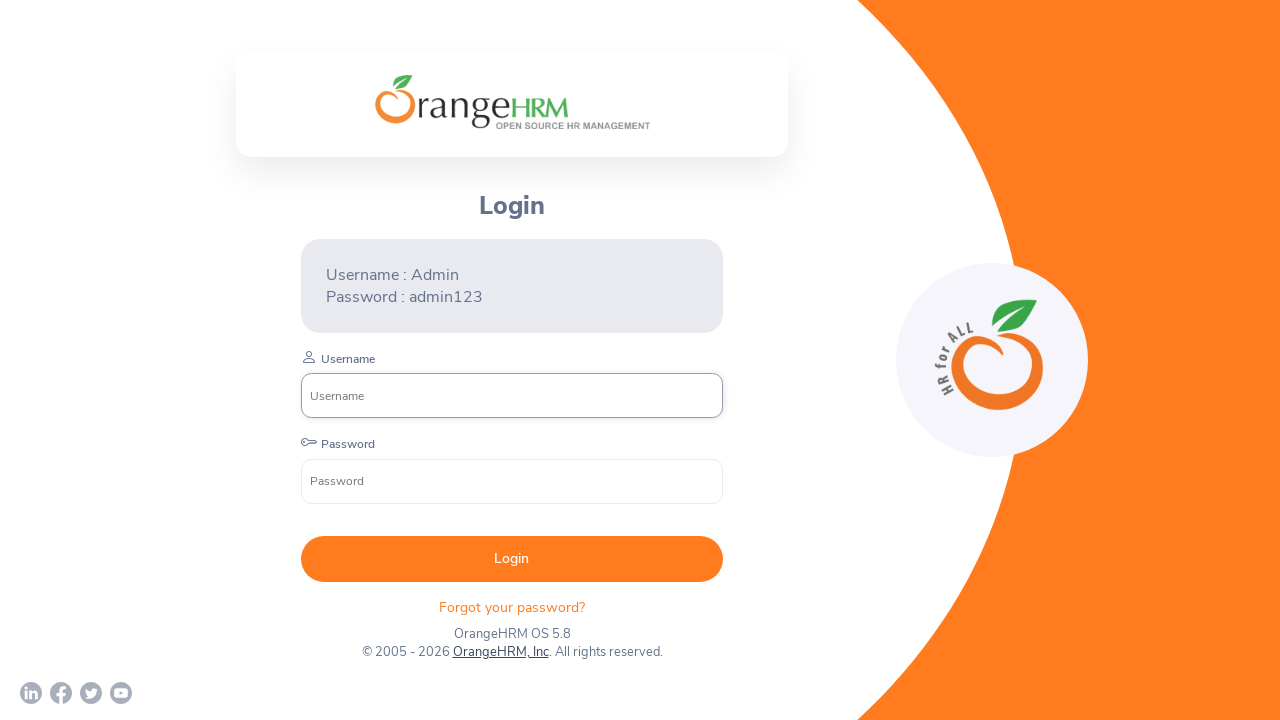

Login form appeared - username input field is visible
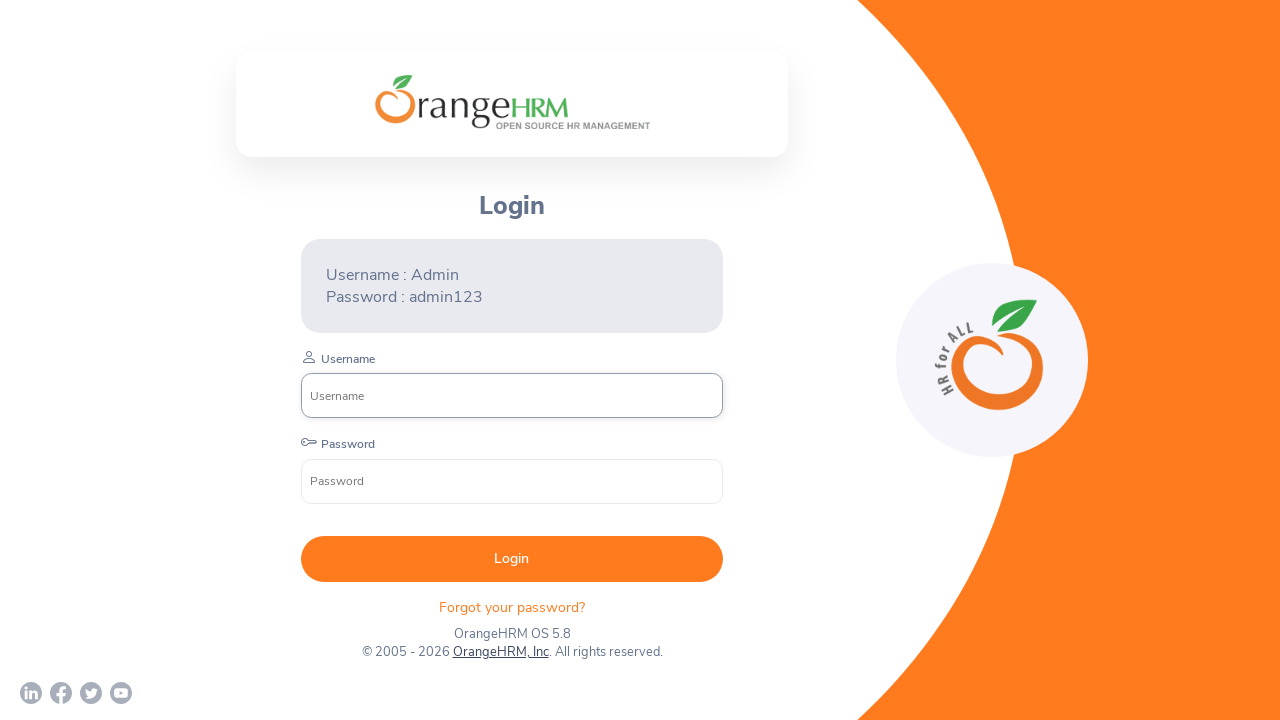

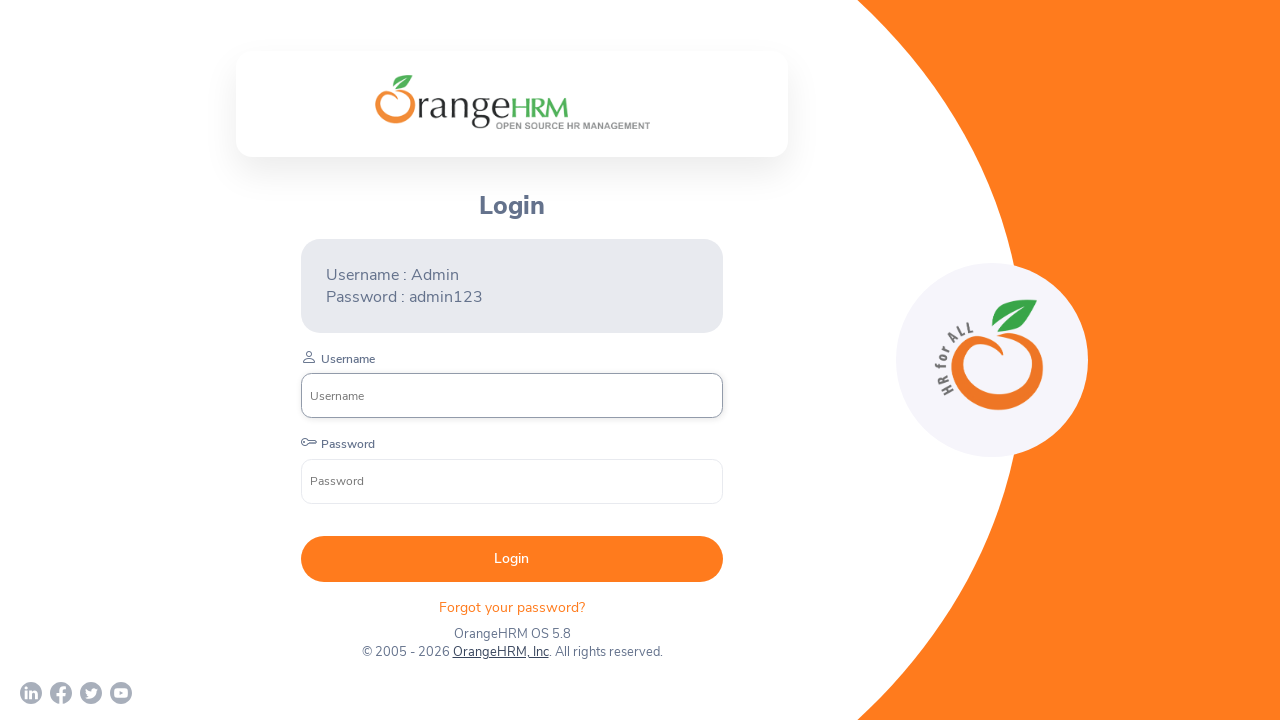